Tests the registration form by filling in user details including cedula, name, surname, phone, address, email, and accepting terms

Starting URL: https://forme-app.vercel.app/Registro

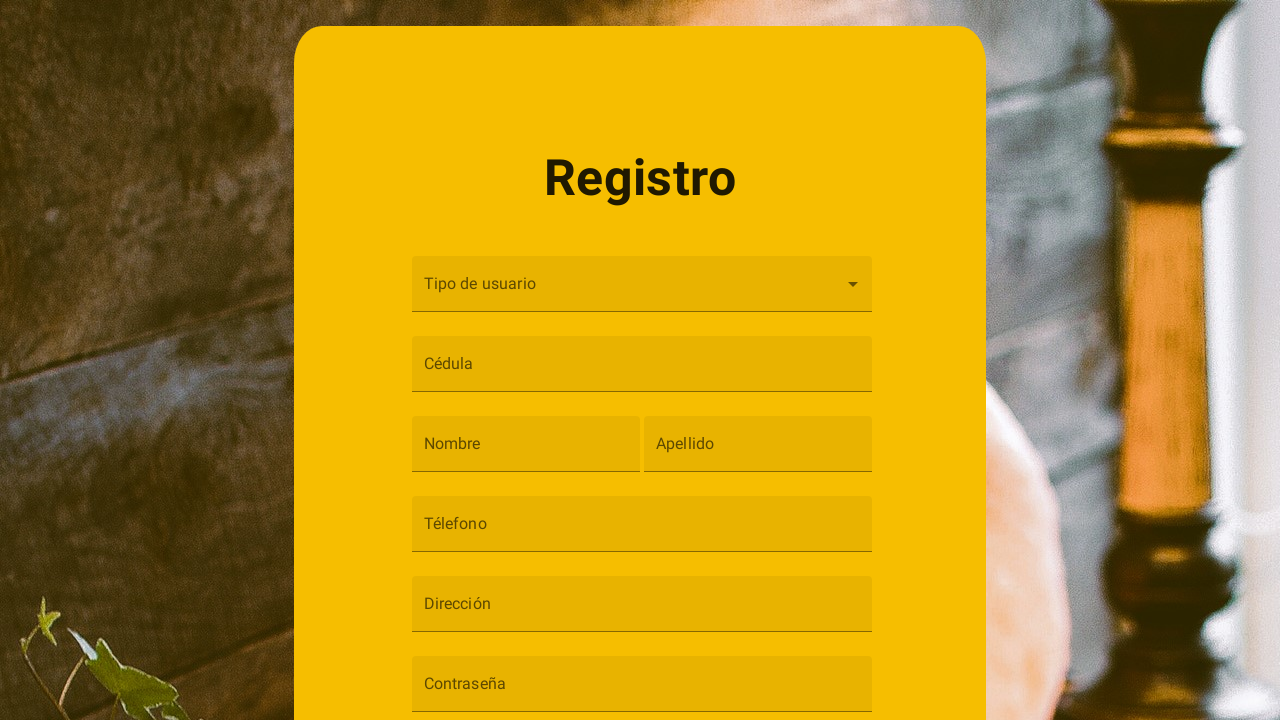

Clicked user type dropdown menu at (642, 284) on #demo-simple-select
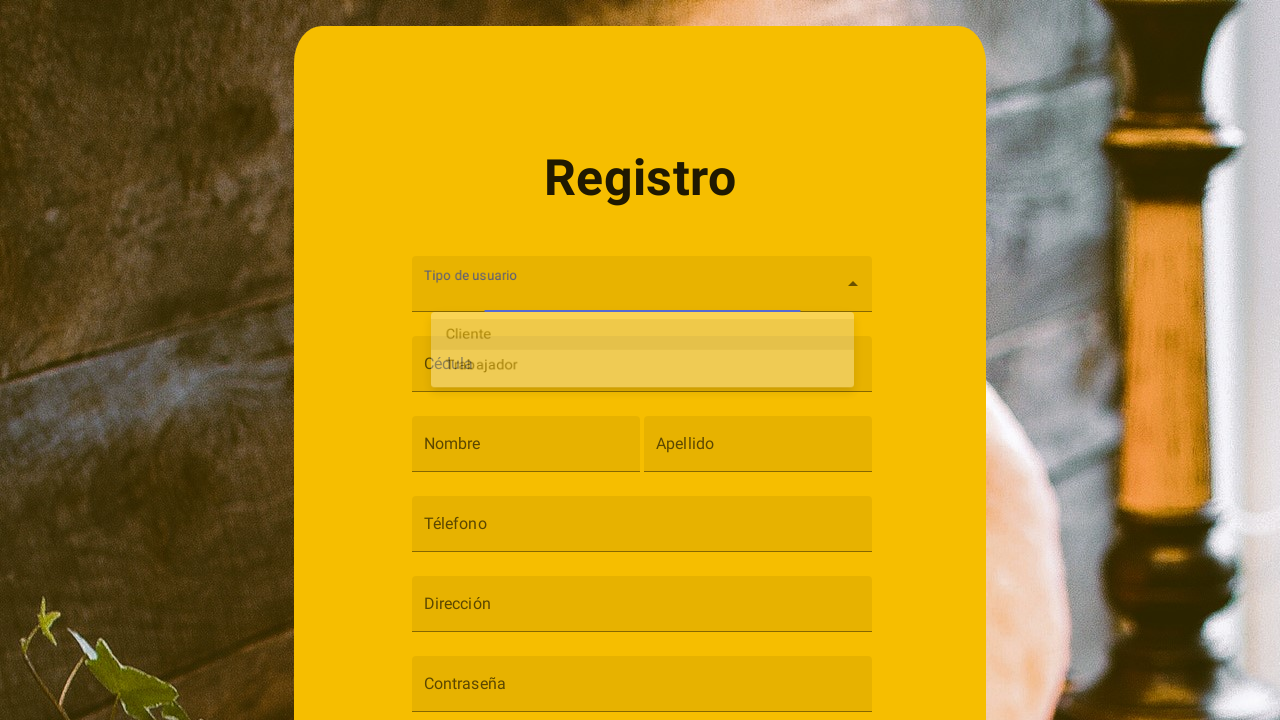

Selected 'cliente' user type at (642, 338) on #cliente
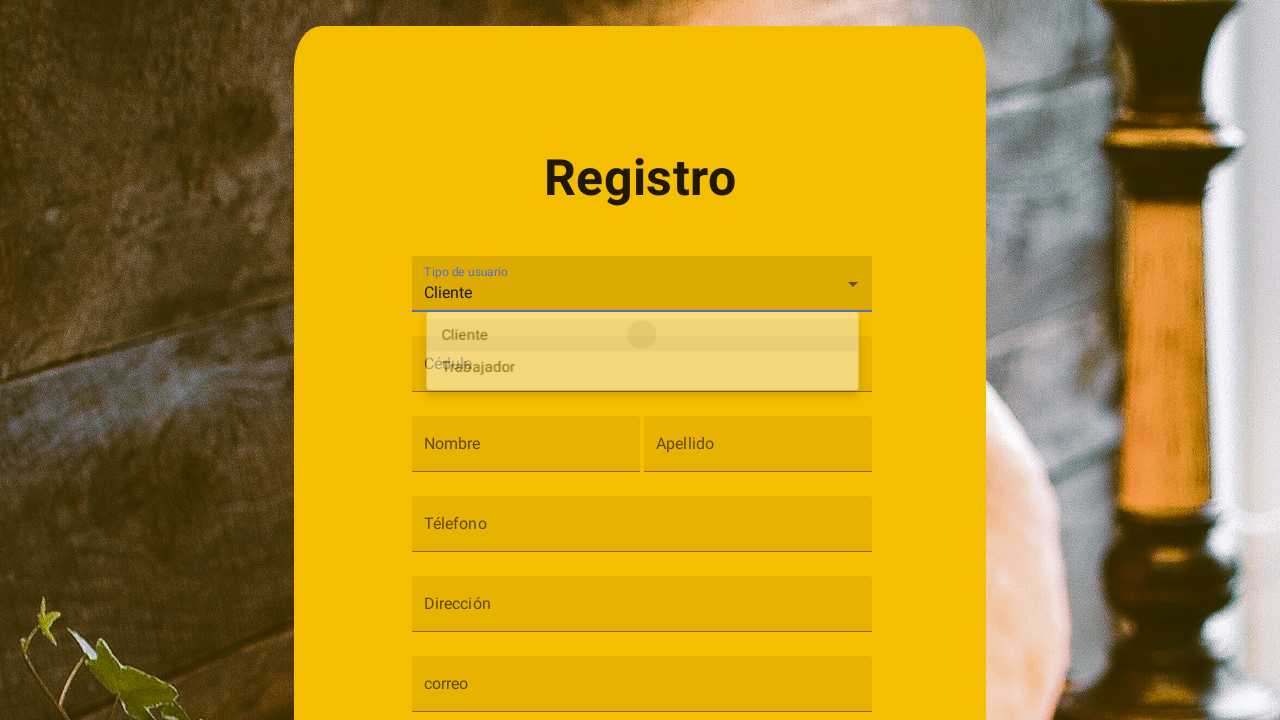

Filled cedula field with '287456123' on #cedula
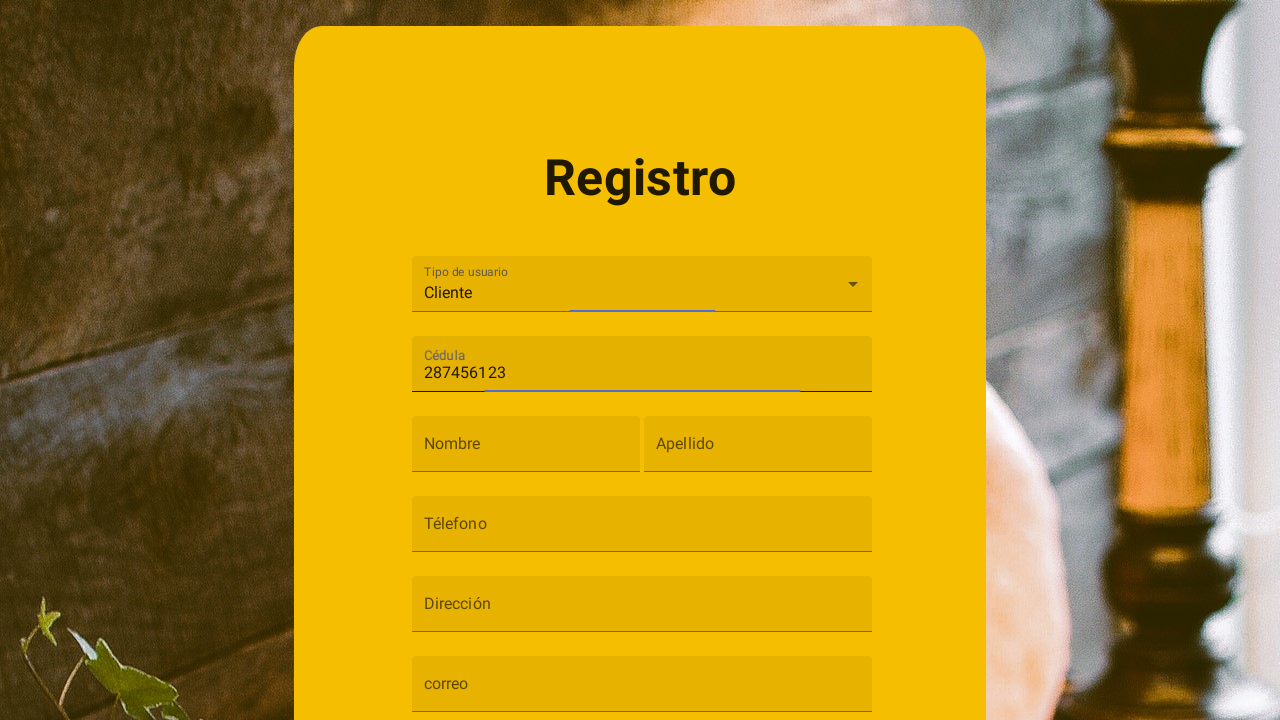

Filled nombre field with 'Maria Elena' on #nombre
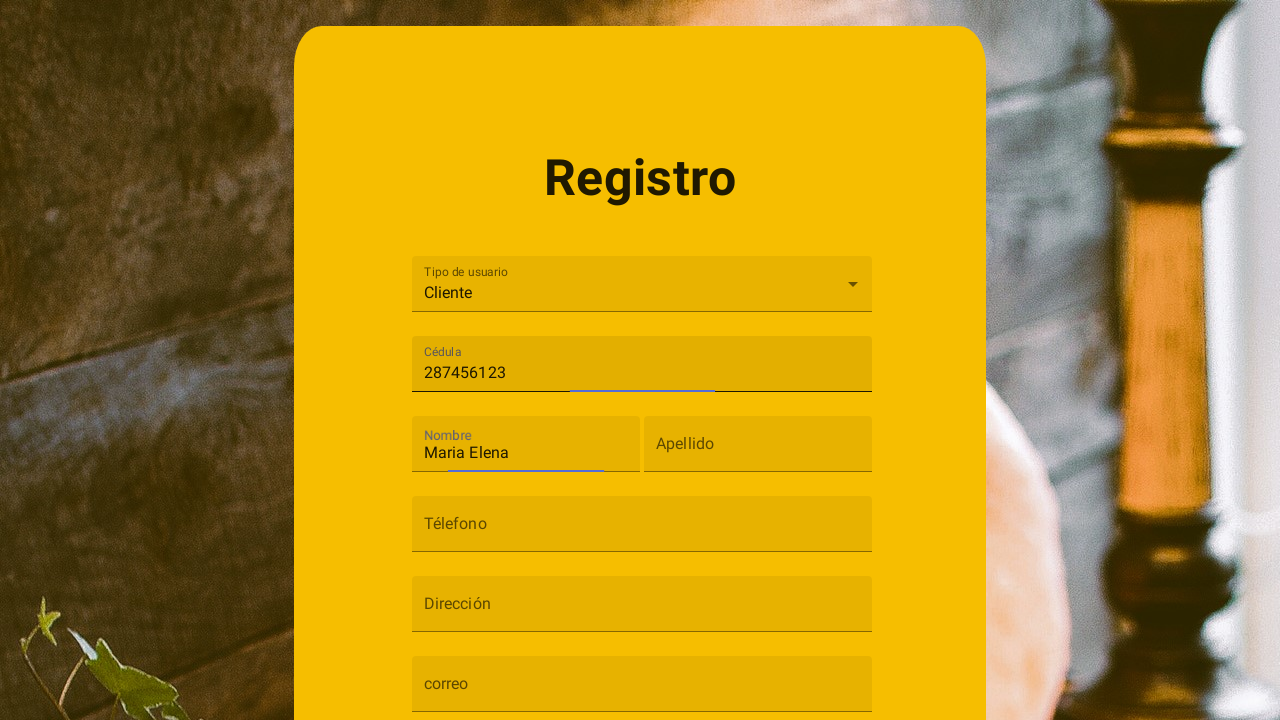

Filled apellido field with 'Gonzalez Perez' on #apellido
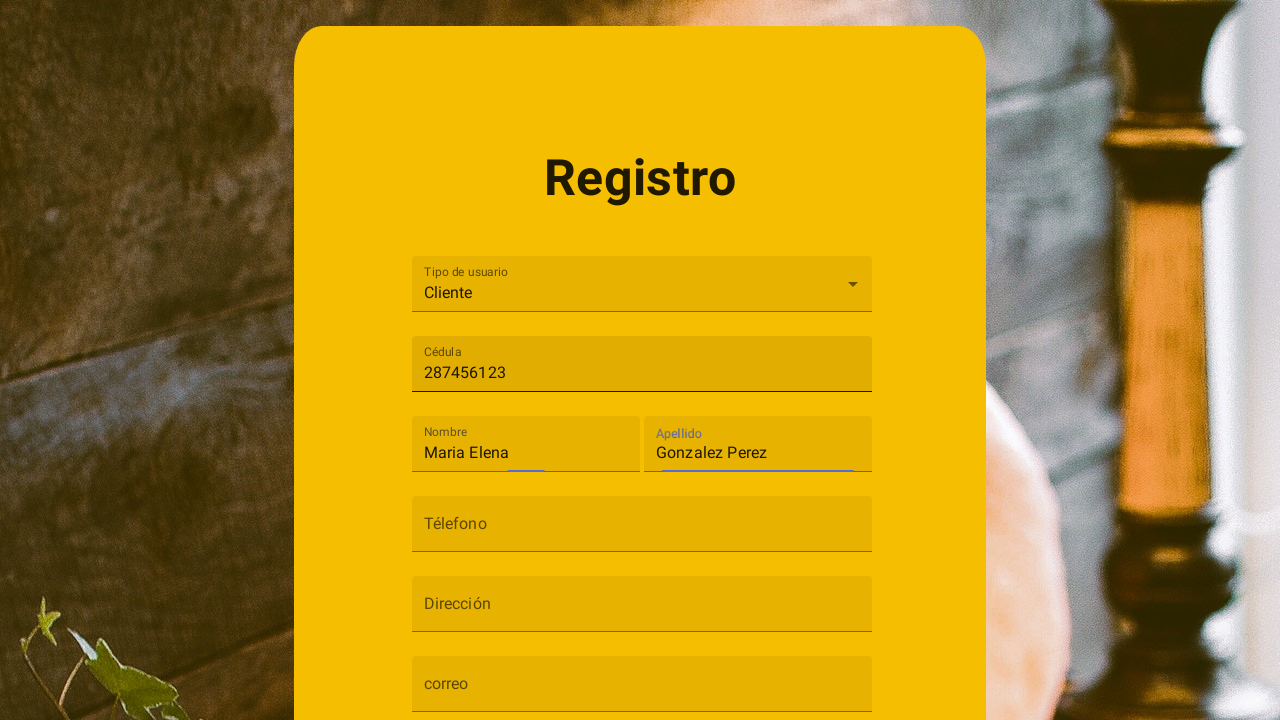

Filled telefono field with '3209876543' on #telefono
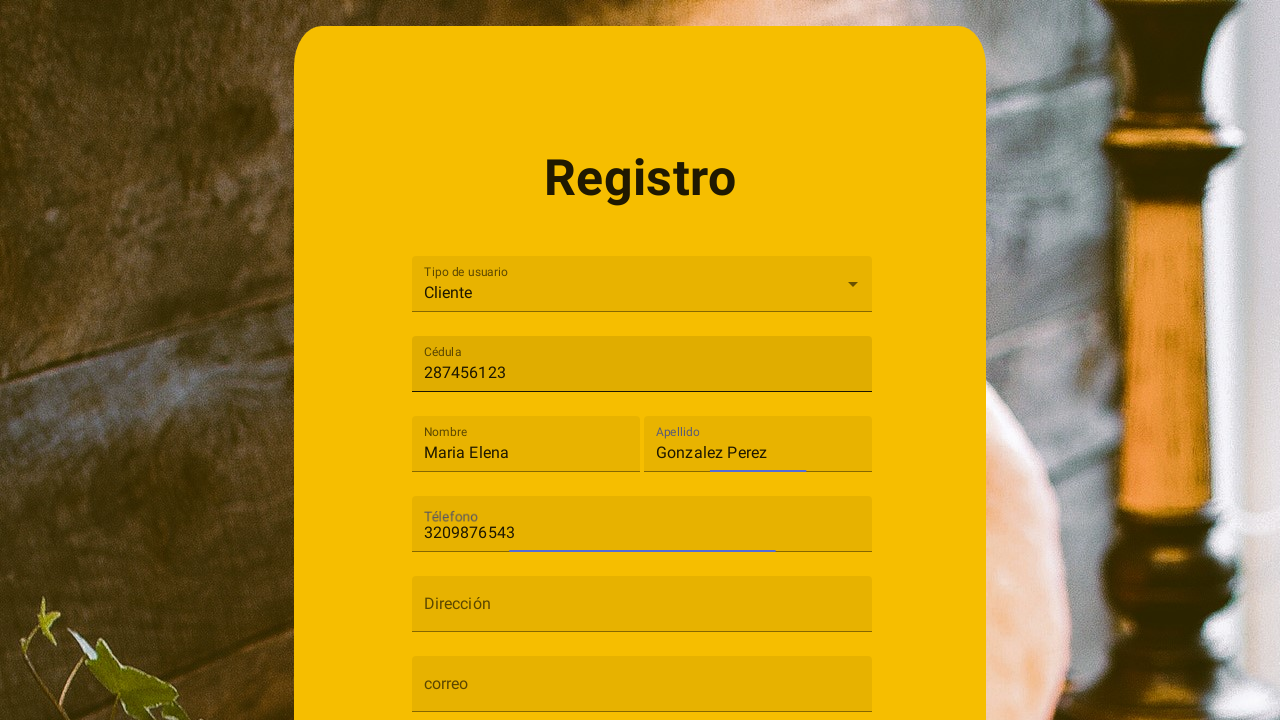

Filled direccion field with 'Avenida_Principal_45' on #direccion
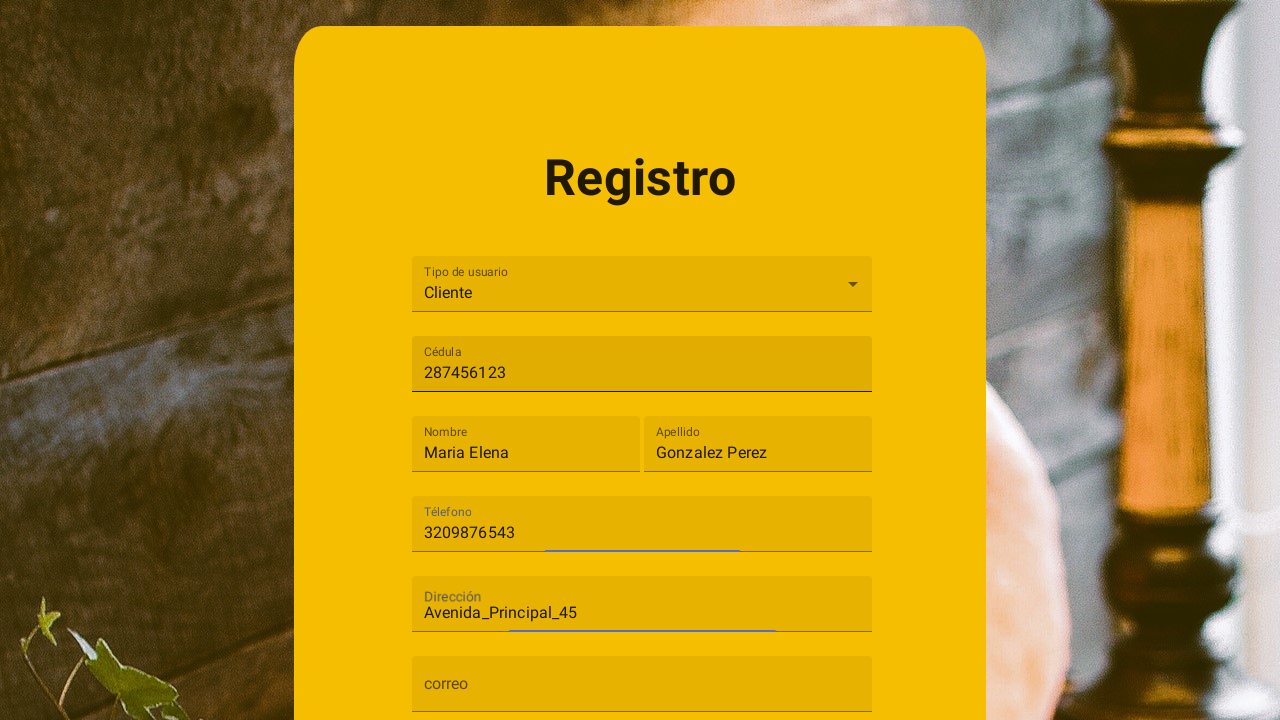

Filled correo field with 'mariaelena.test@gmail.com' on #correo
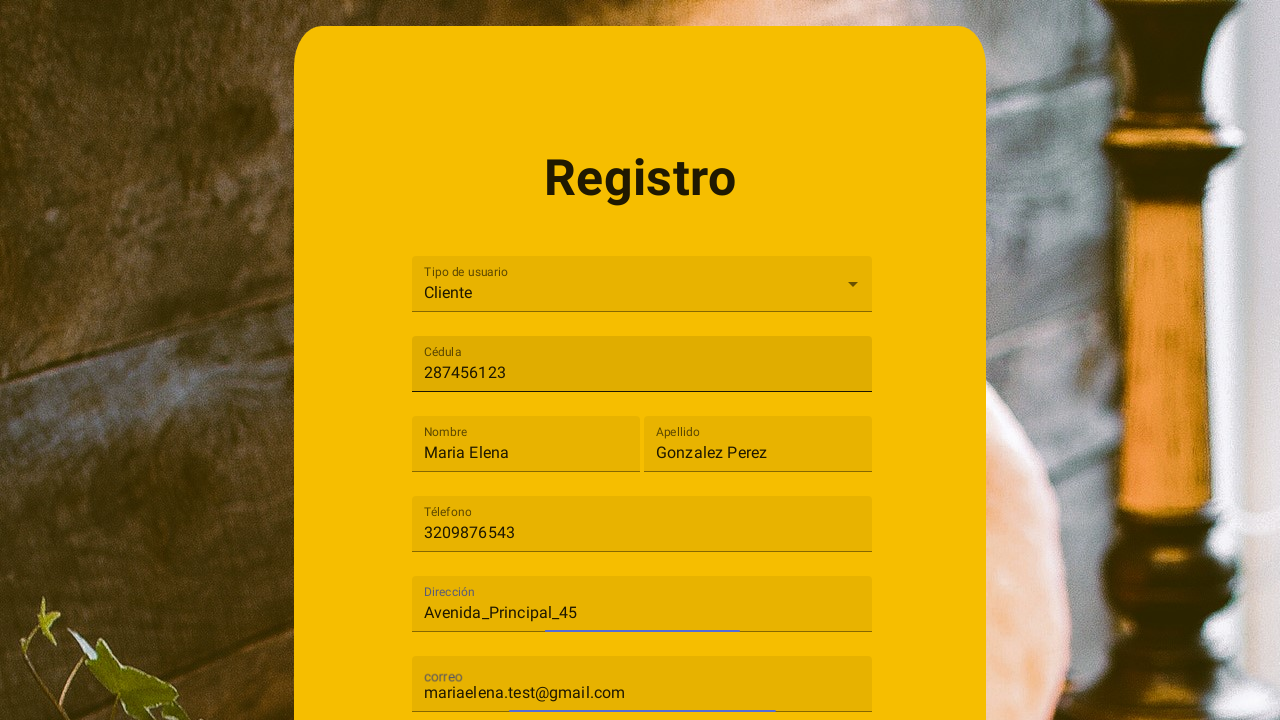

Clicked terminos checkbox at (707, 500) on #terminos
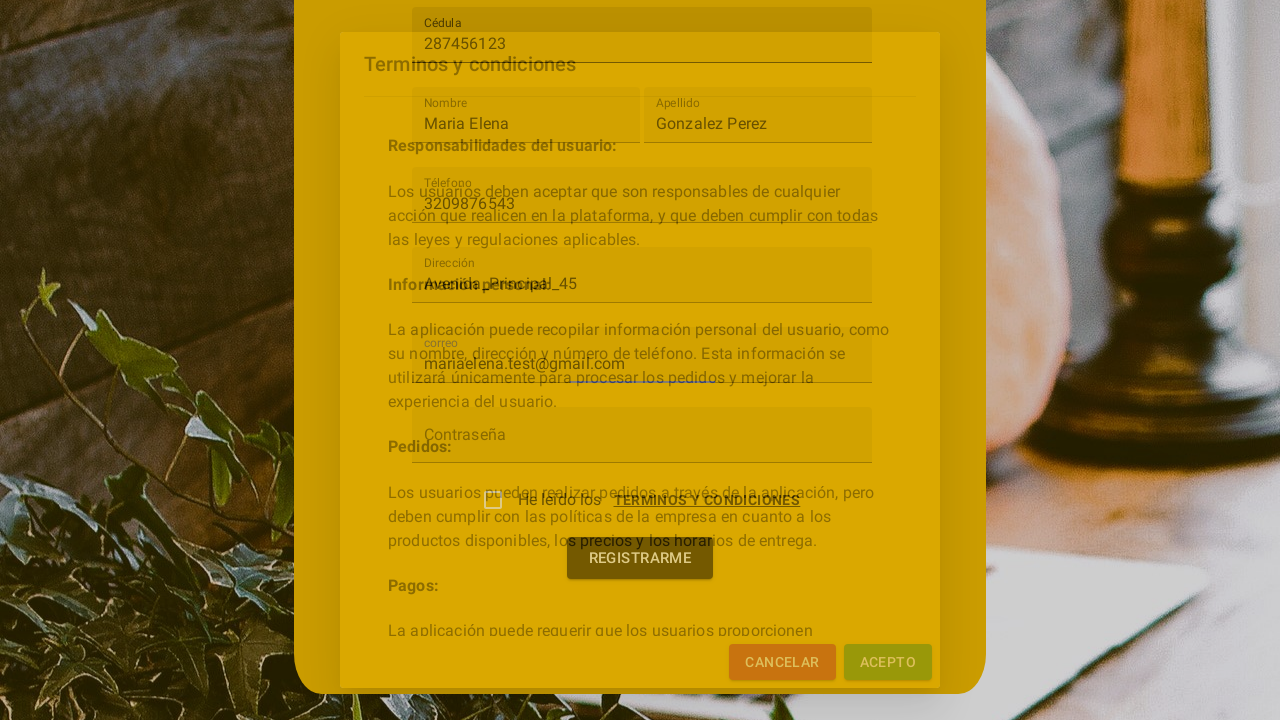

Clicked acepto checkbox to accept terms and conditions at (888, 662) on #acepto
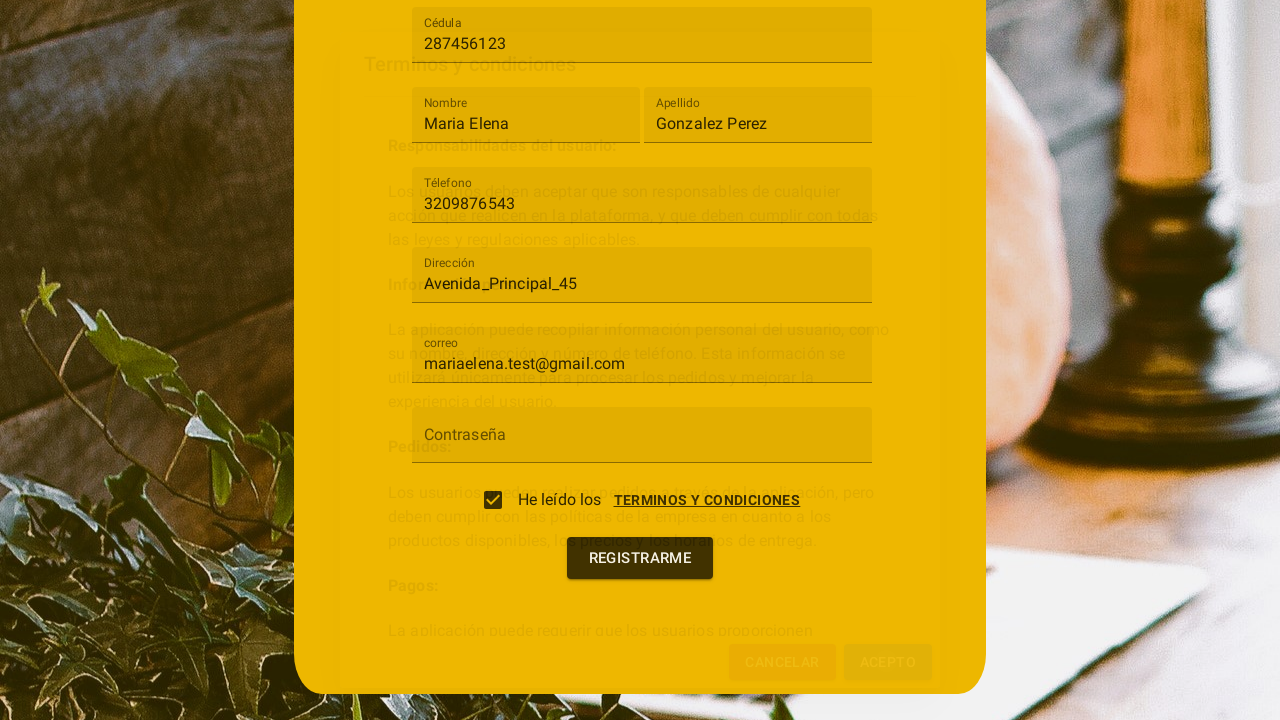

Clicked submit button to register user at (640, 558) on button[type='submit']
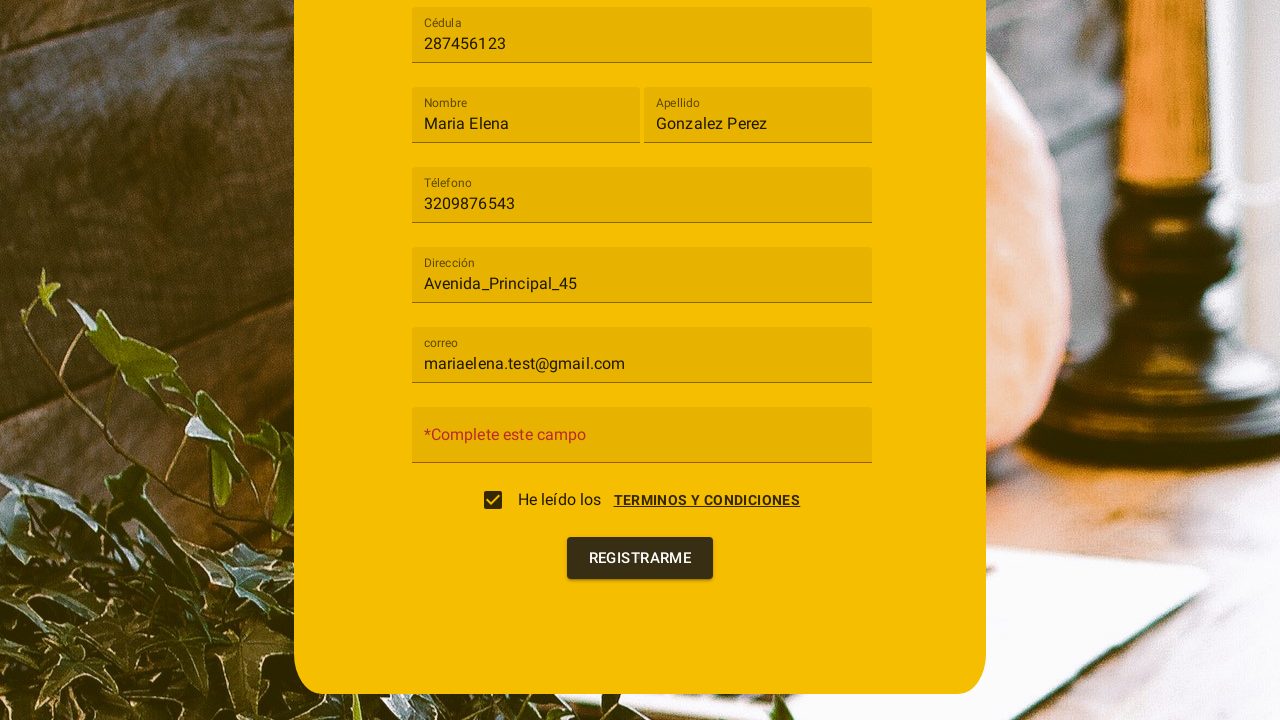

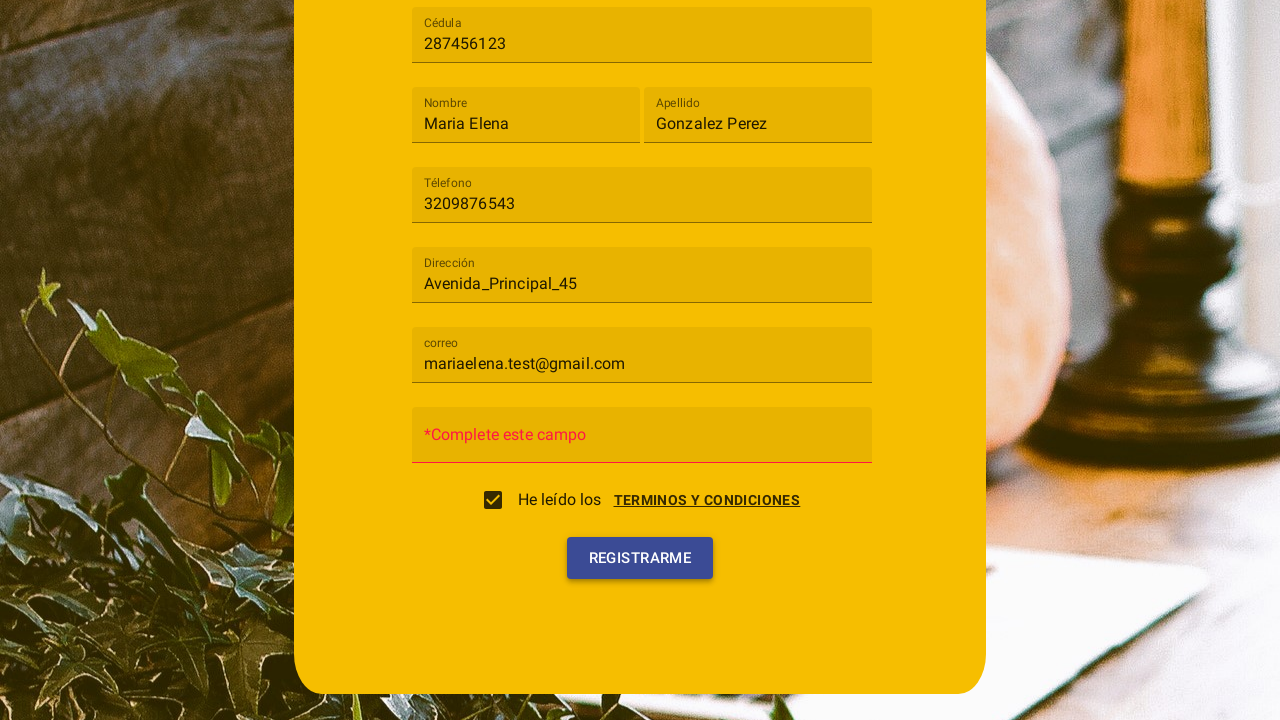